Tests that edits are cancelled when pressing Escape during editing.

Starting URL: https://demo.playwright.dev/todomvc

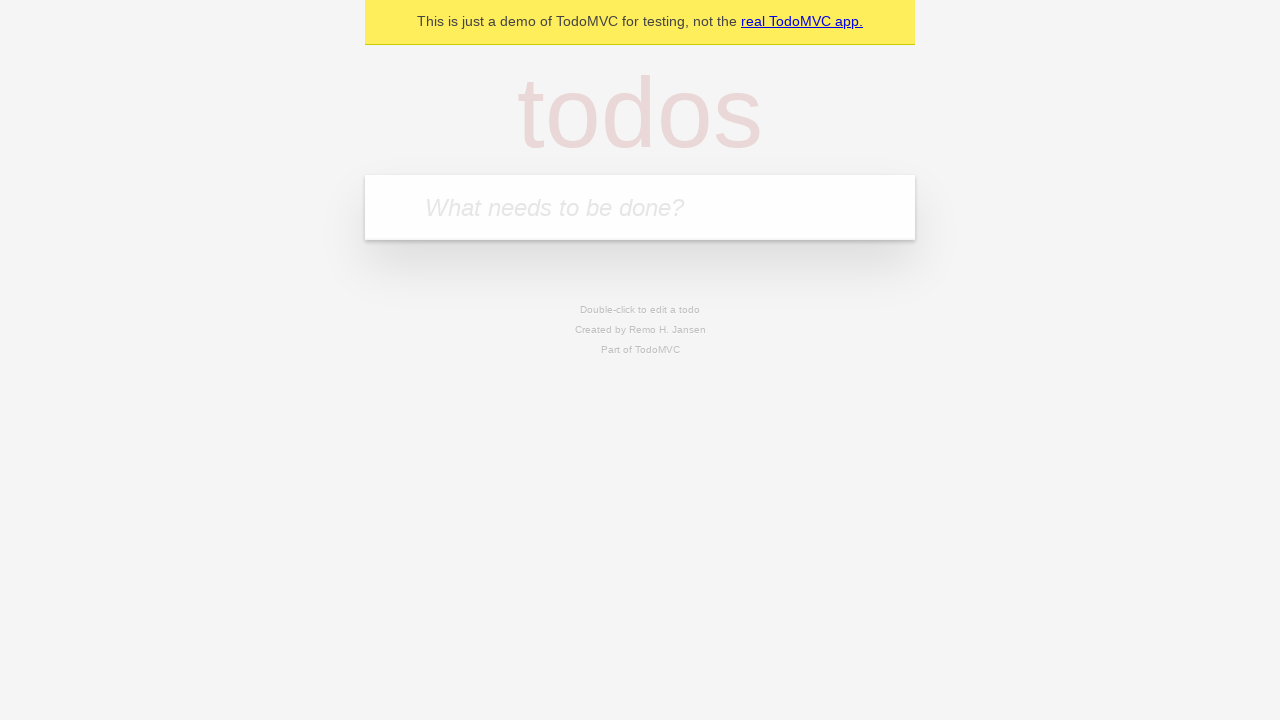

Filled first todo input with 'buy some cheese' on internal:attr=[placeholder="What needs to be done?"i]
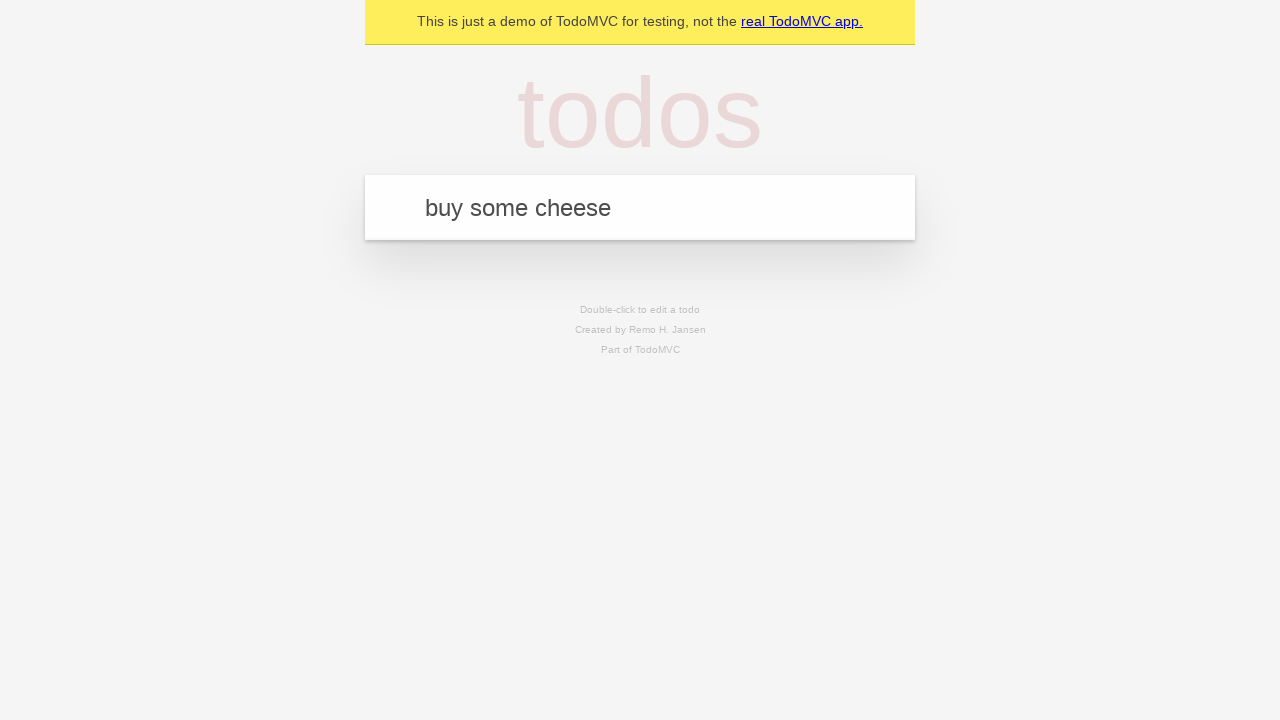

Pressed Enter to create first todo on internal:attr=[placeholder="What needs to be done?"i]
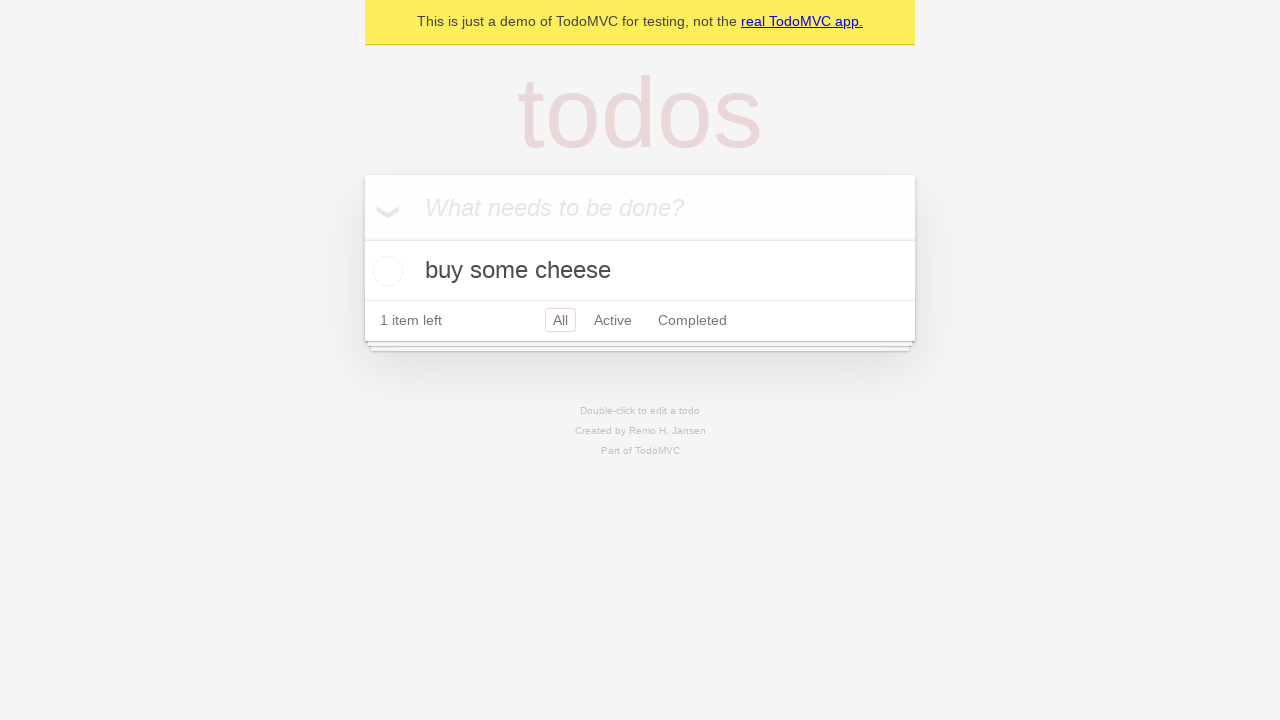

Filled second todo input with 'feed the cat' on internal:attr=[placeholder="What needs to be done?"i]
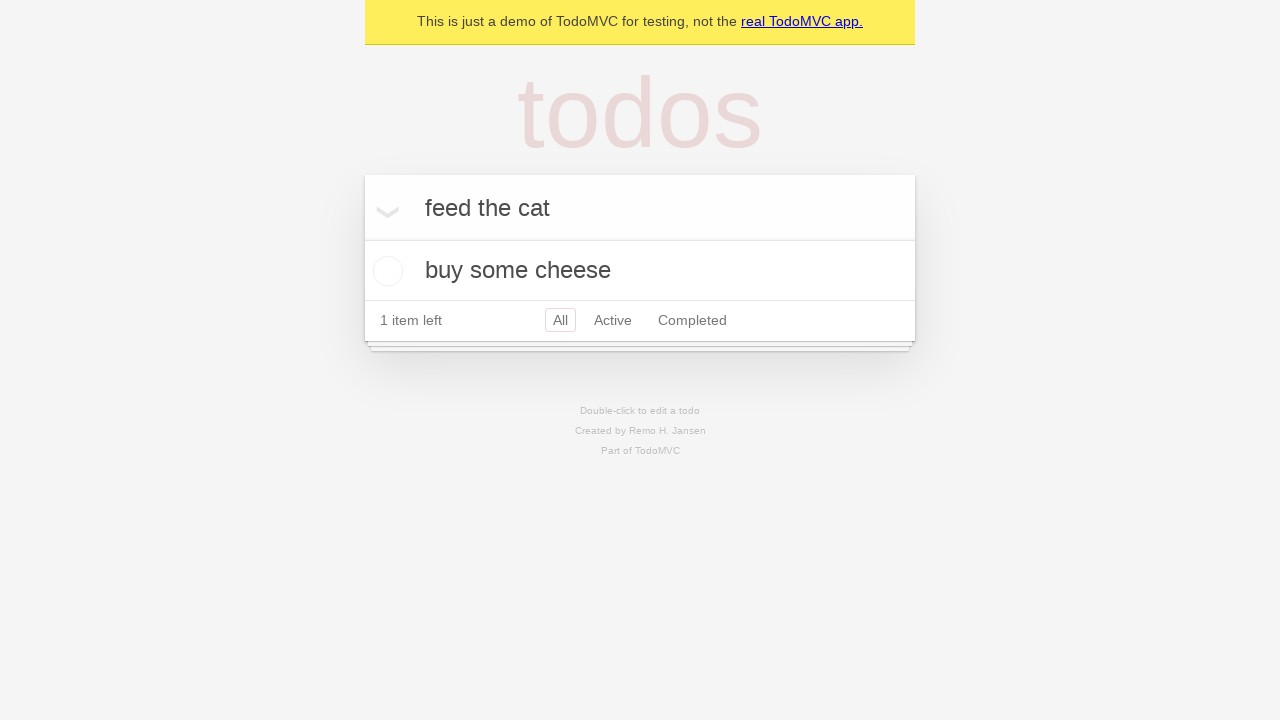

Pressed Enter to create second todo on internal:attr=[placeholder="What needs to be done?"i]
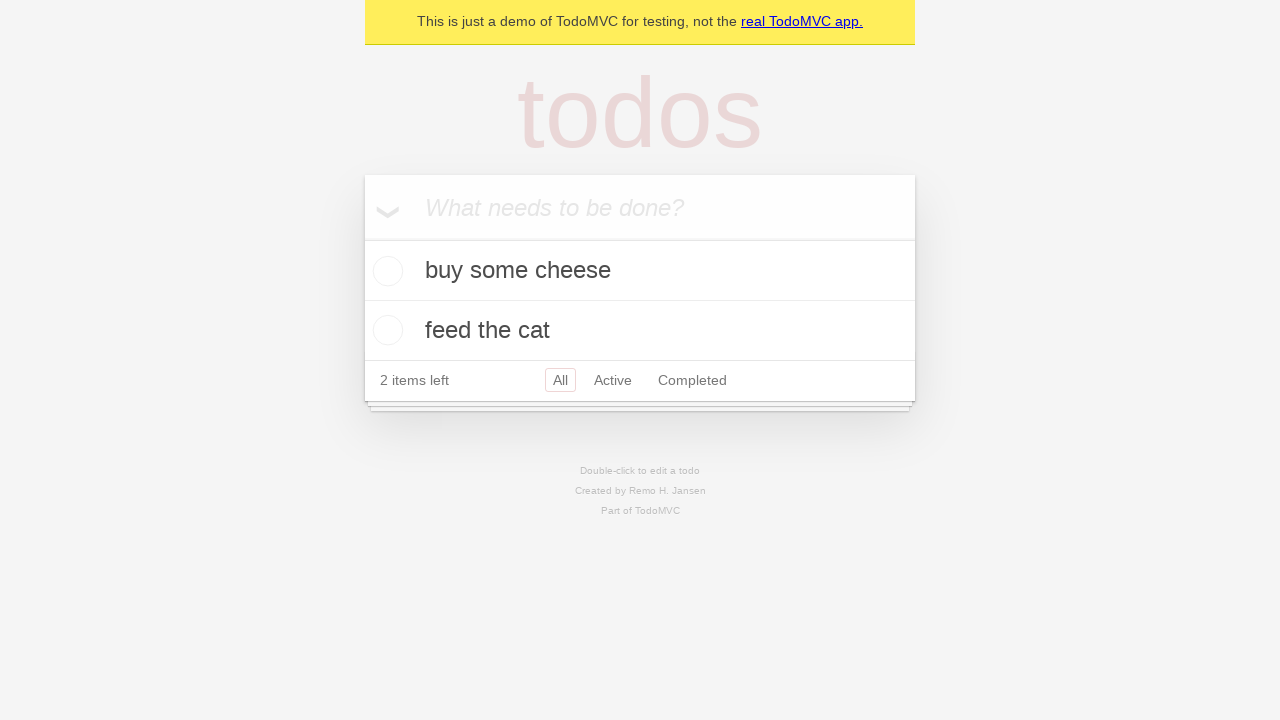

Filled third todo input with 'book a doctors appointment' on internal:attr=[placeholder="What needs to be done?"i]
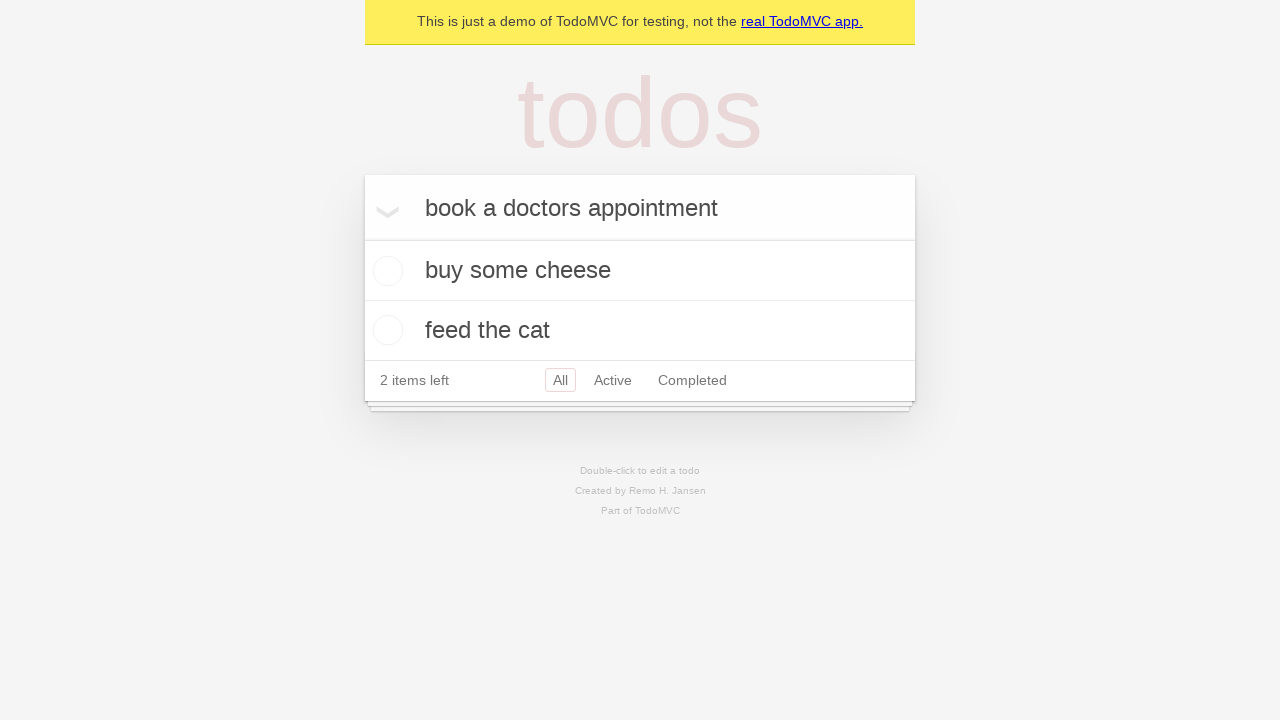

Pressed Enter to create third todo on internal:attr=[placeholder="What needs to be done?"i]
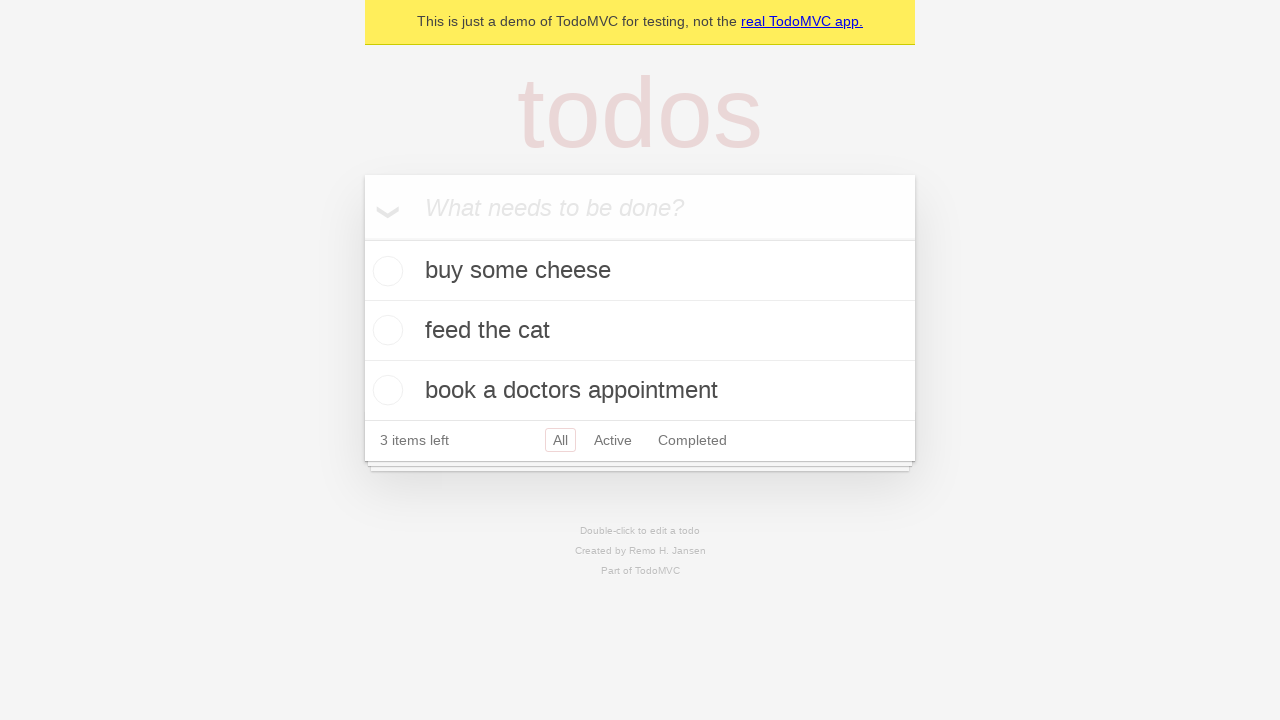

Double-clicked second todo item to enter edit mode at (640, 331) on internal:testid=[data-testid="todo-item"s] >> nth=1
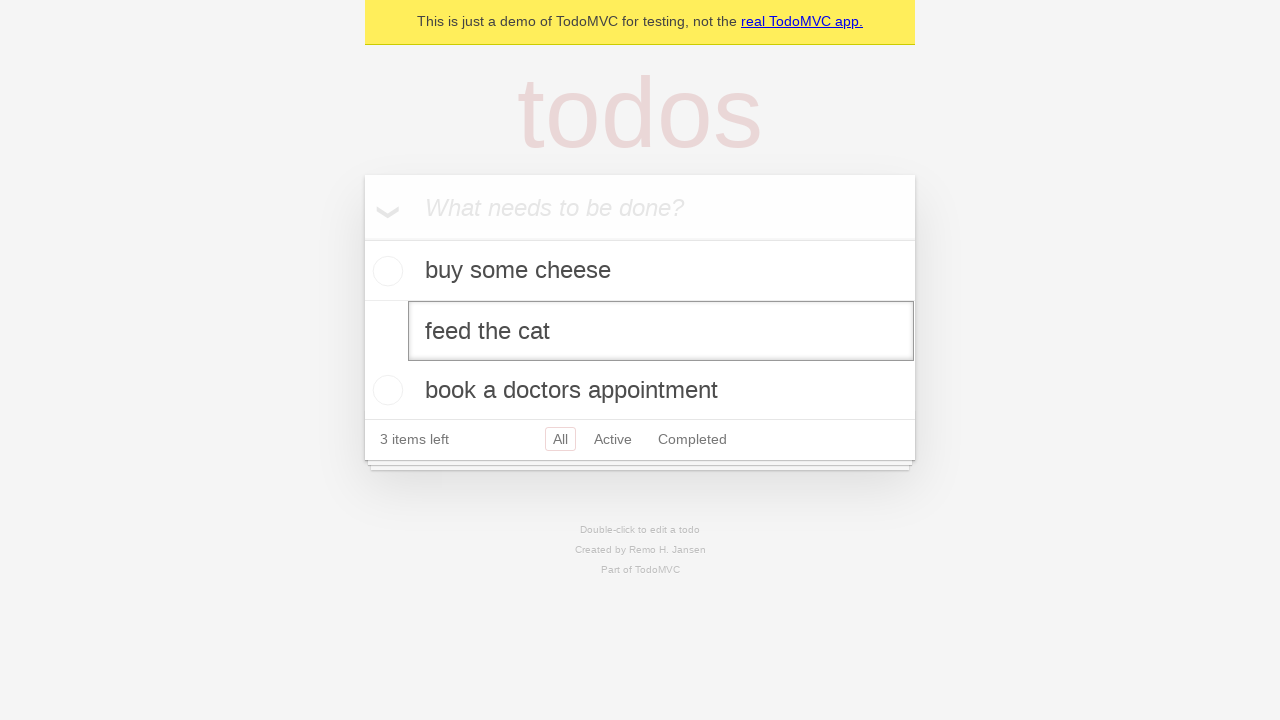

Filled edit field with 'buy some sausages' on internal:testid=[data-testid="todo-item"s] >> nth=1 >> internal:role=textbox[nam
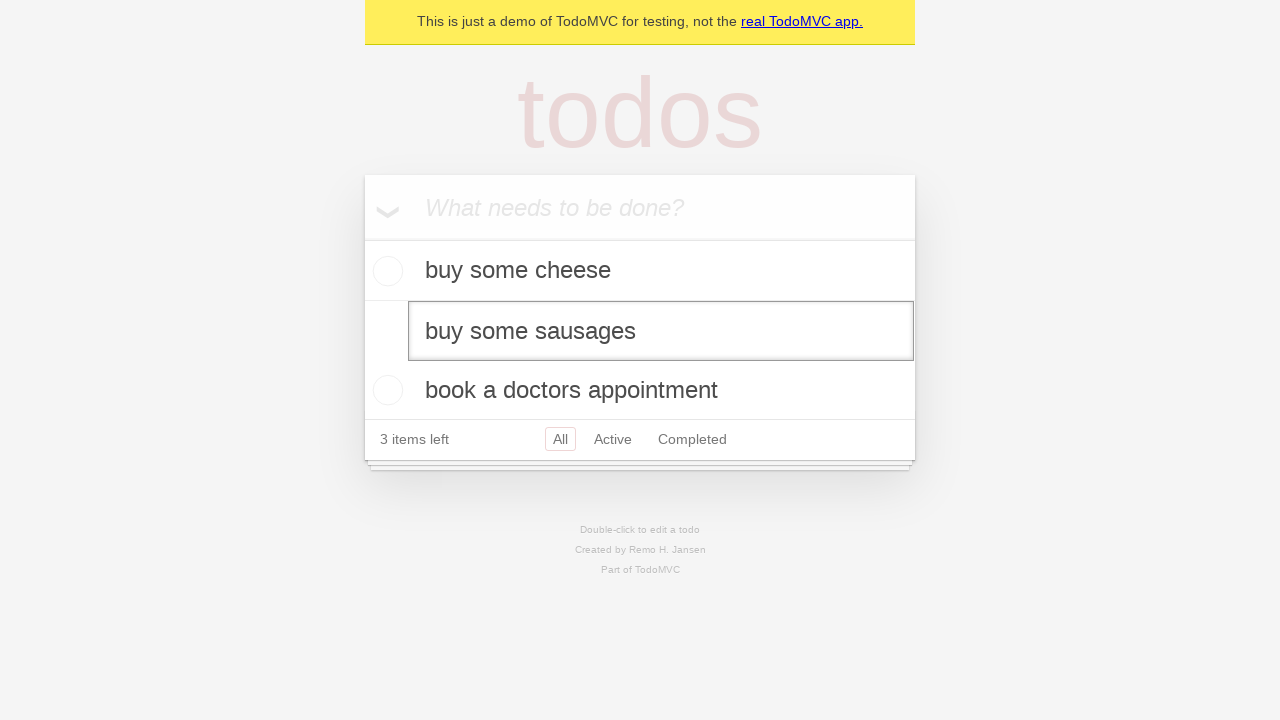

Pressed Escape key to cancel the edit on internal:testid=[data-testid="todo-item"s] >> nth=1 >> internal:role=textbox[nam
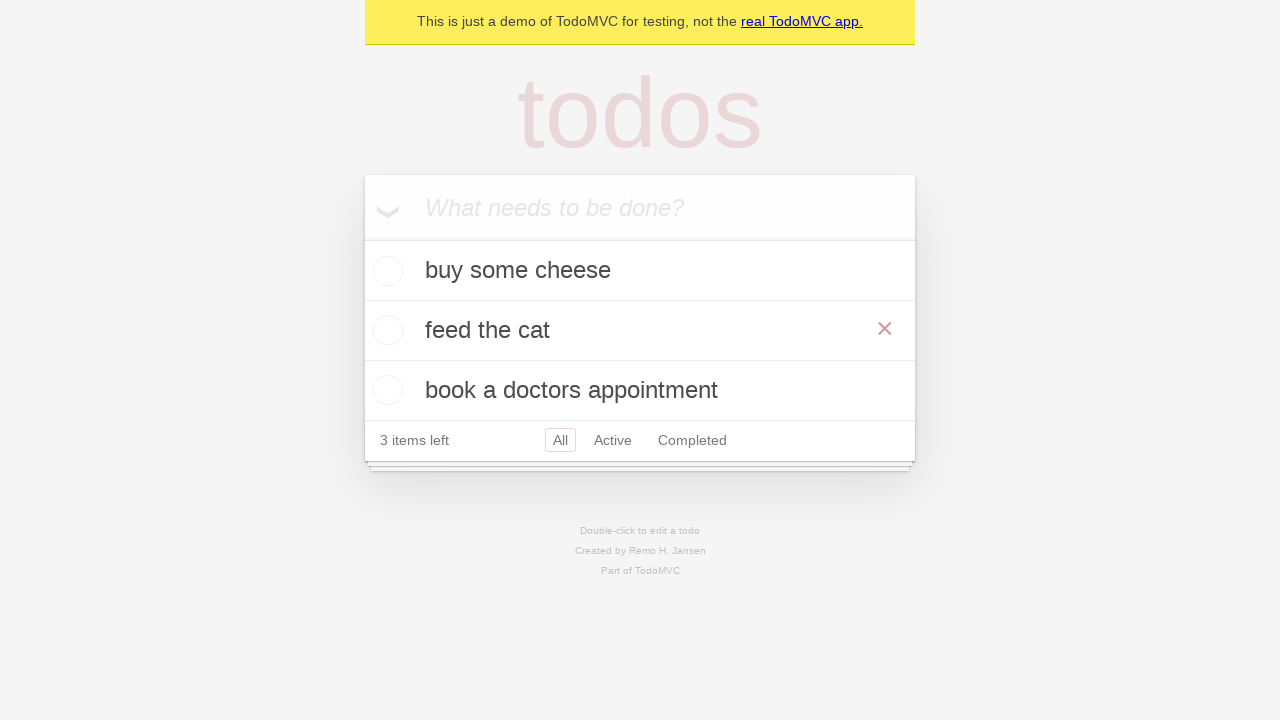

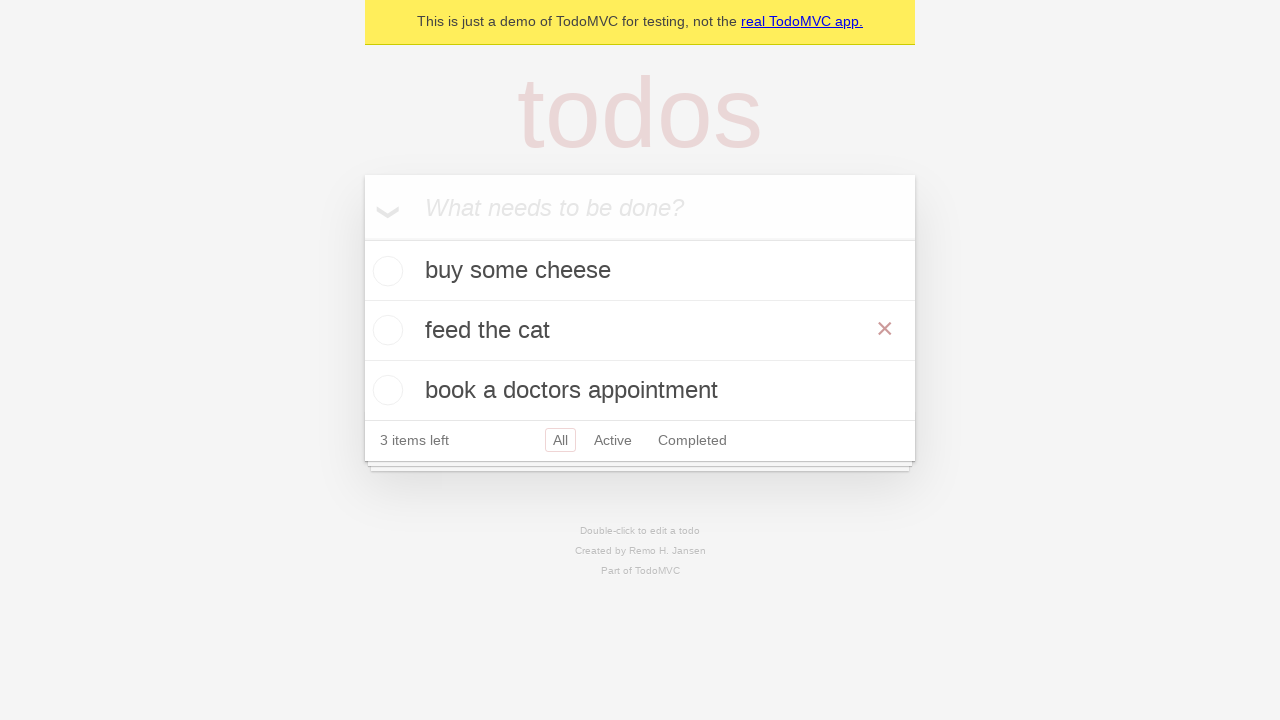